Tests the search functionality on the Python.org website by entering a search term "pycon" and submitting the search form

Starting URL: https://www.python.org

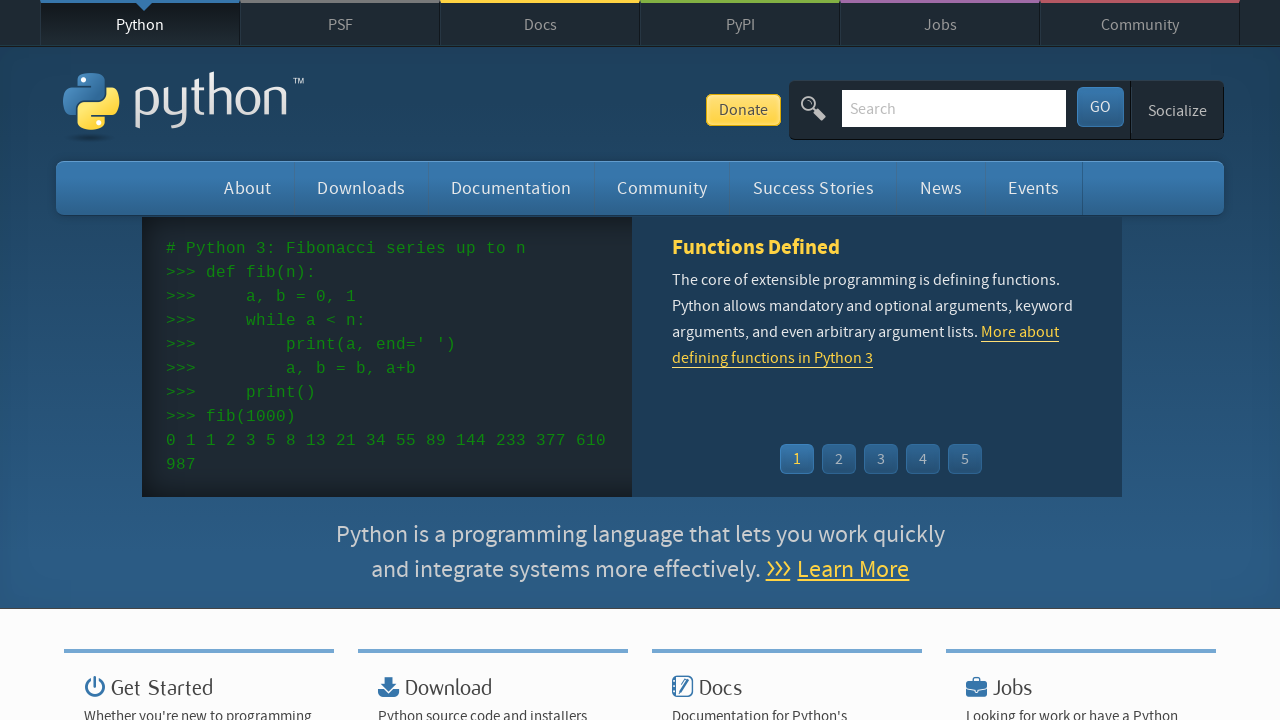

Filled search box with 'pycon' on input[name='q']
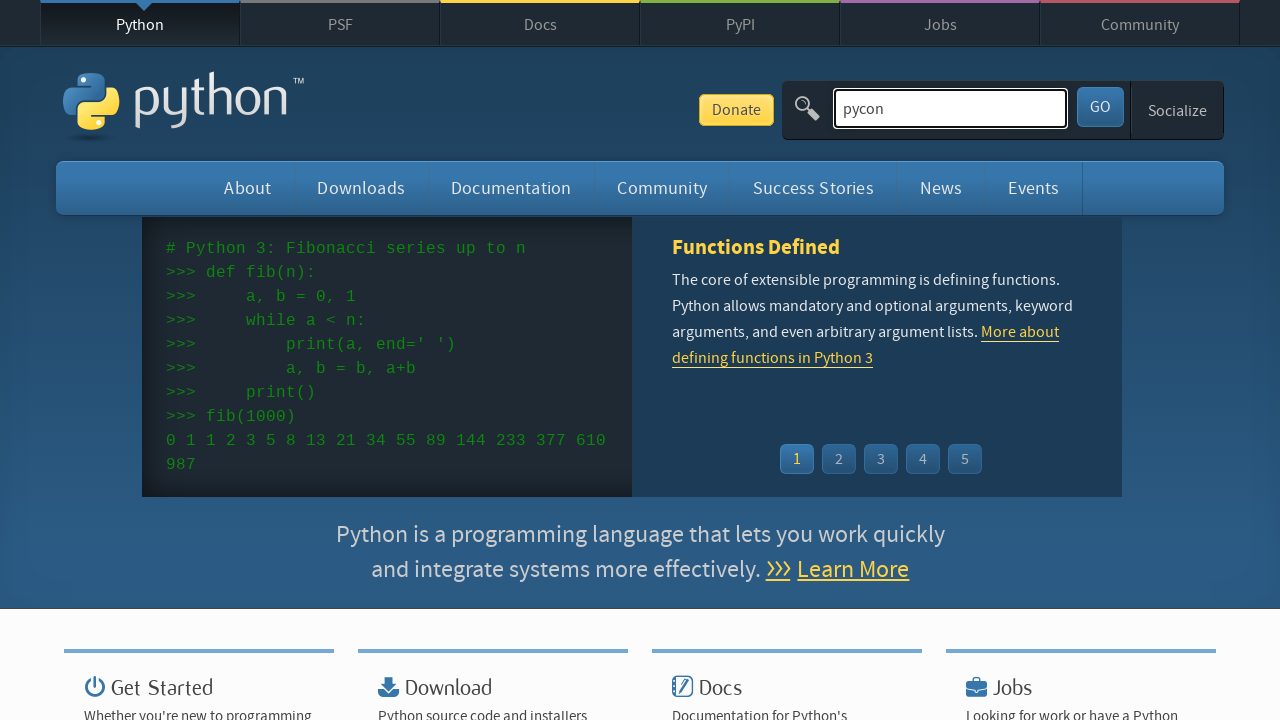

Pressed Enter to submit search form on input[name='q']
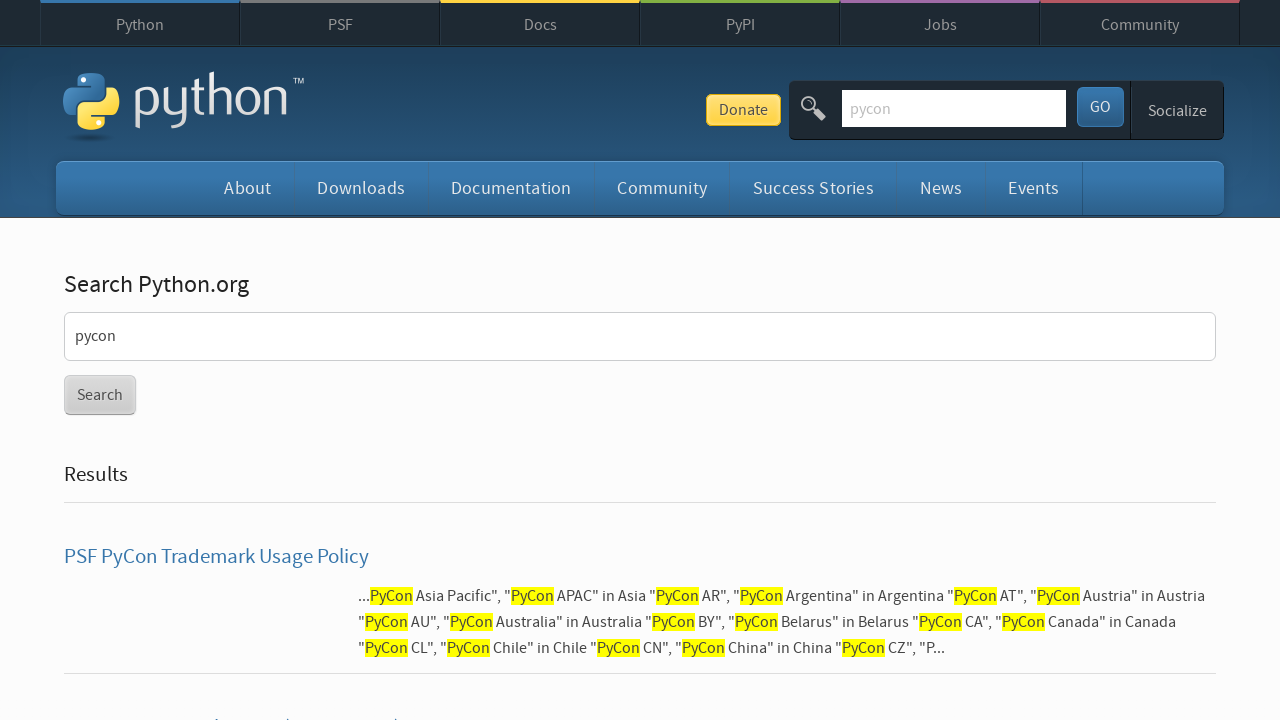

Search results page loaded (networkidle)
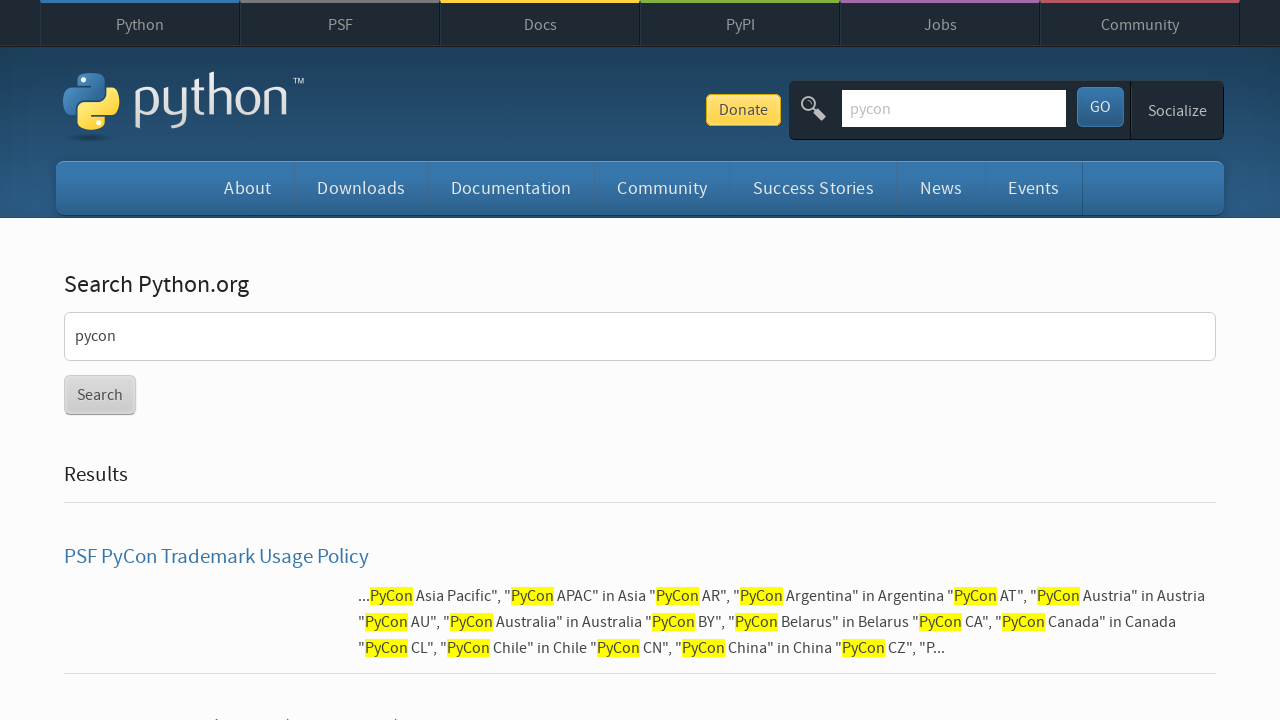

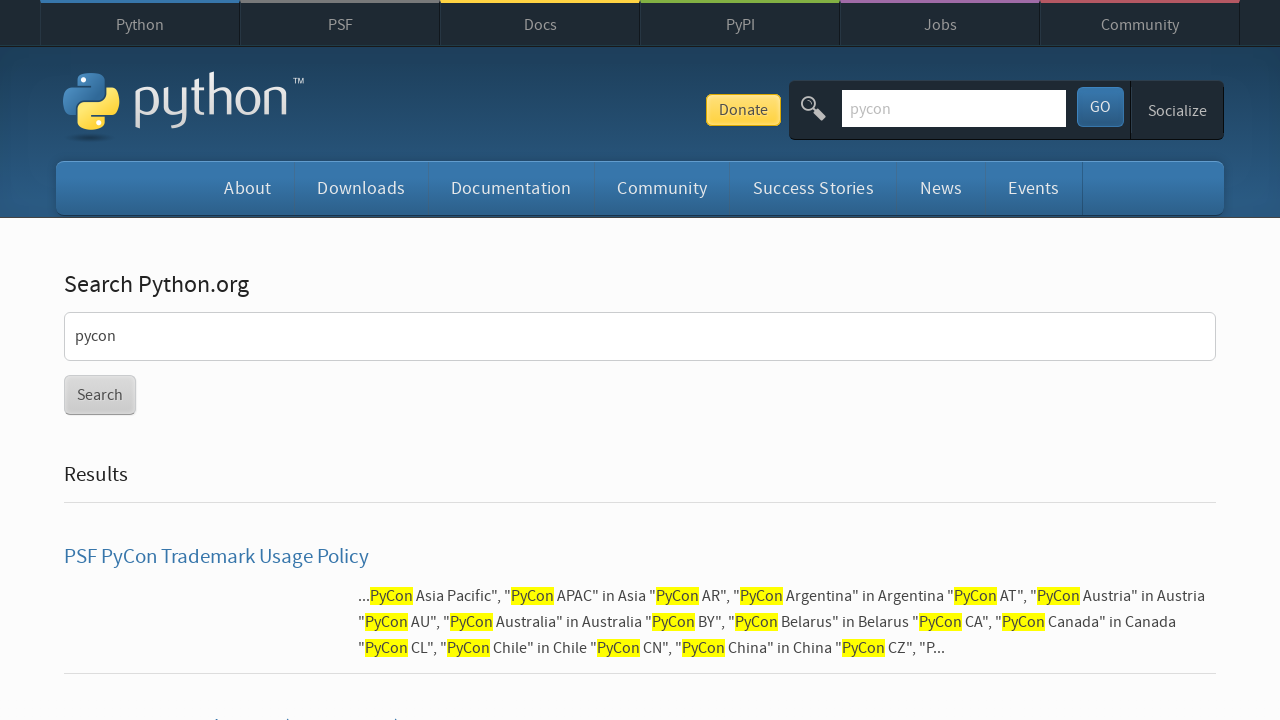